Tests popup window handling by opening a popup link, switching to the new window, and closing it

Starting URL: https://omayo.blogspot.com/

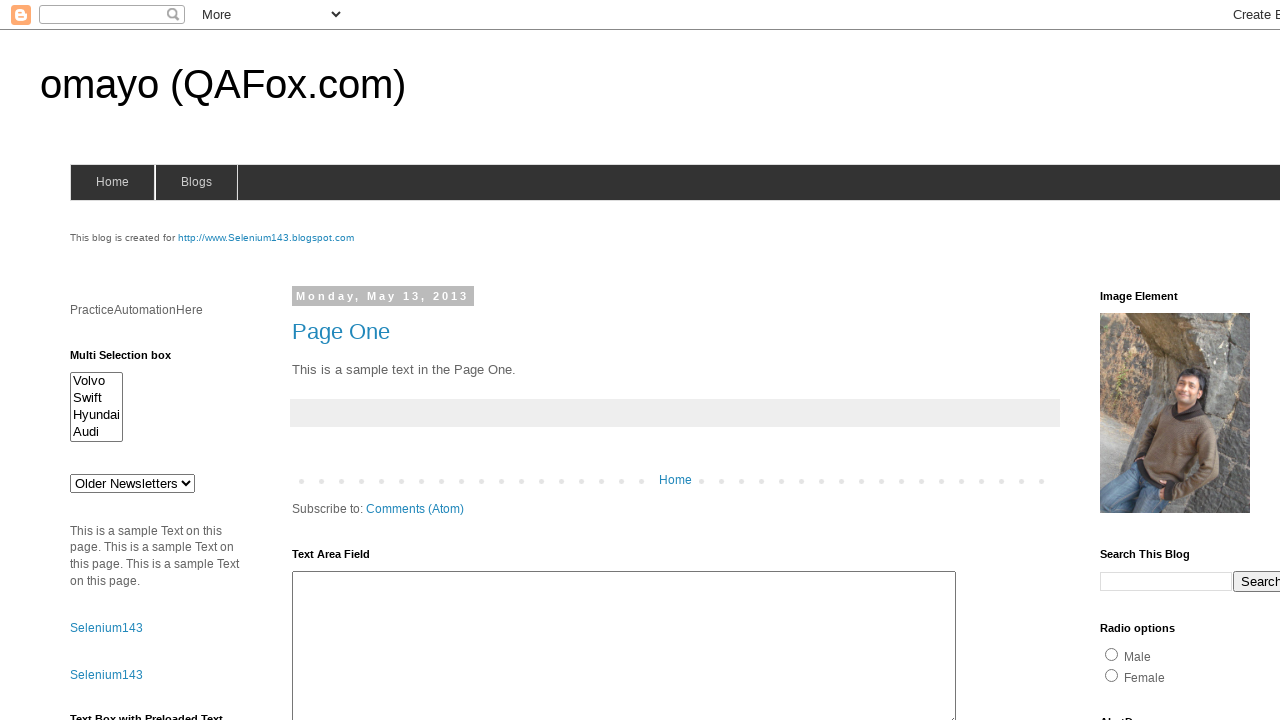

Scrolled to 'Open a popup window' link into view
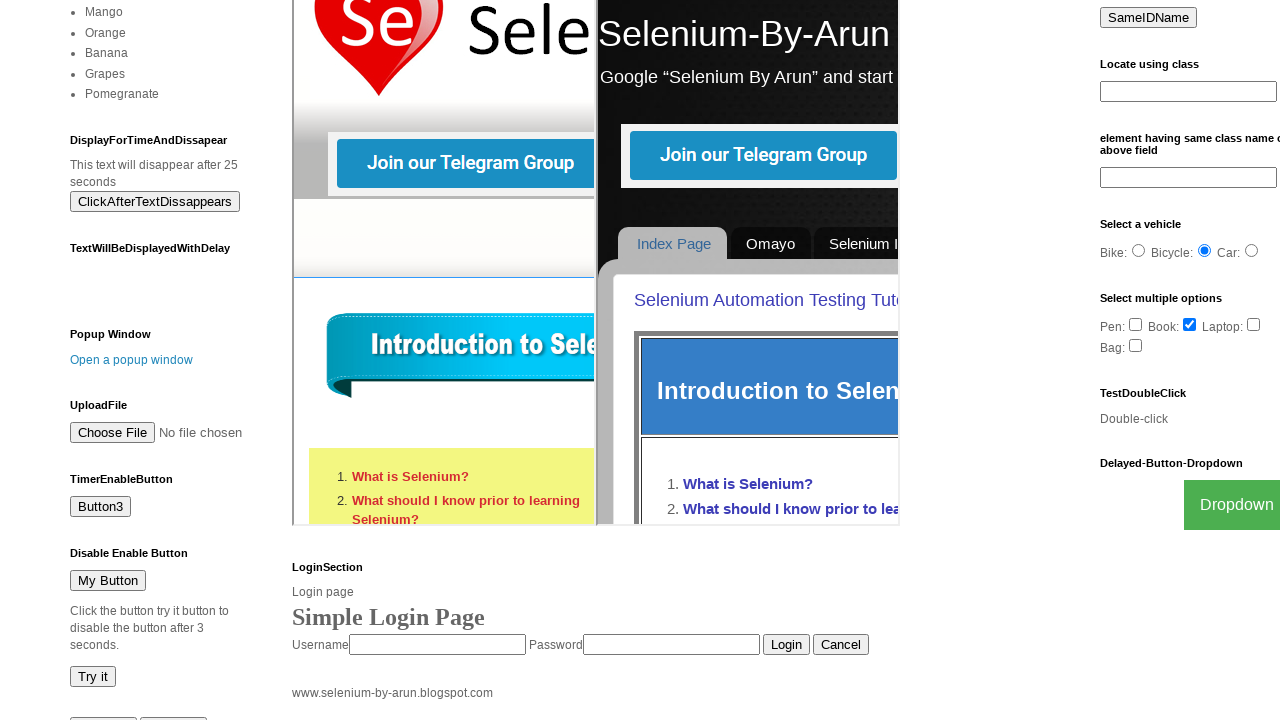

Clicked popup link to open new window at (132, 360) on text=Open a popup window
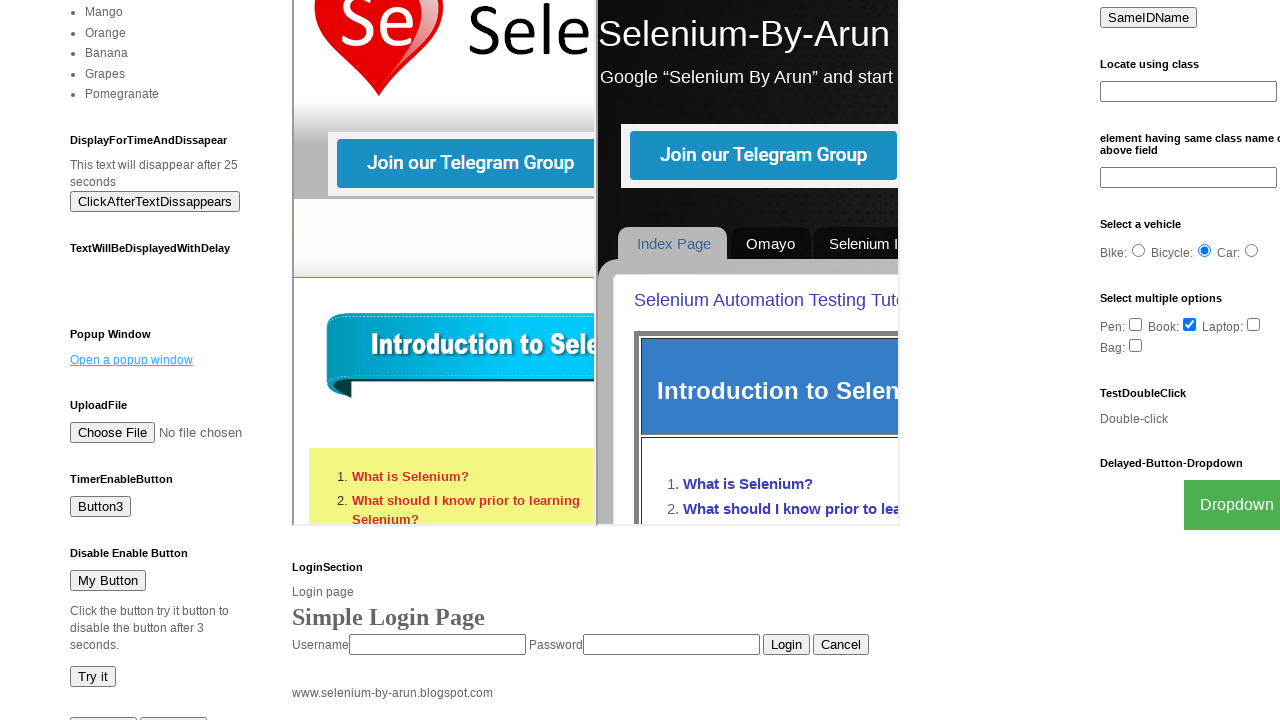

Successfully switched to popup window
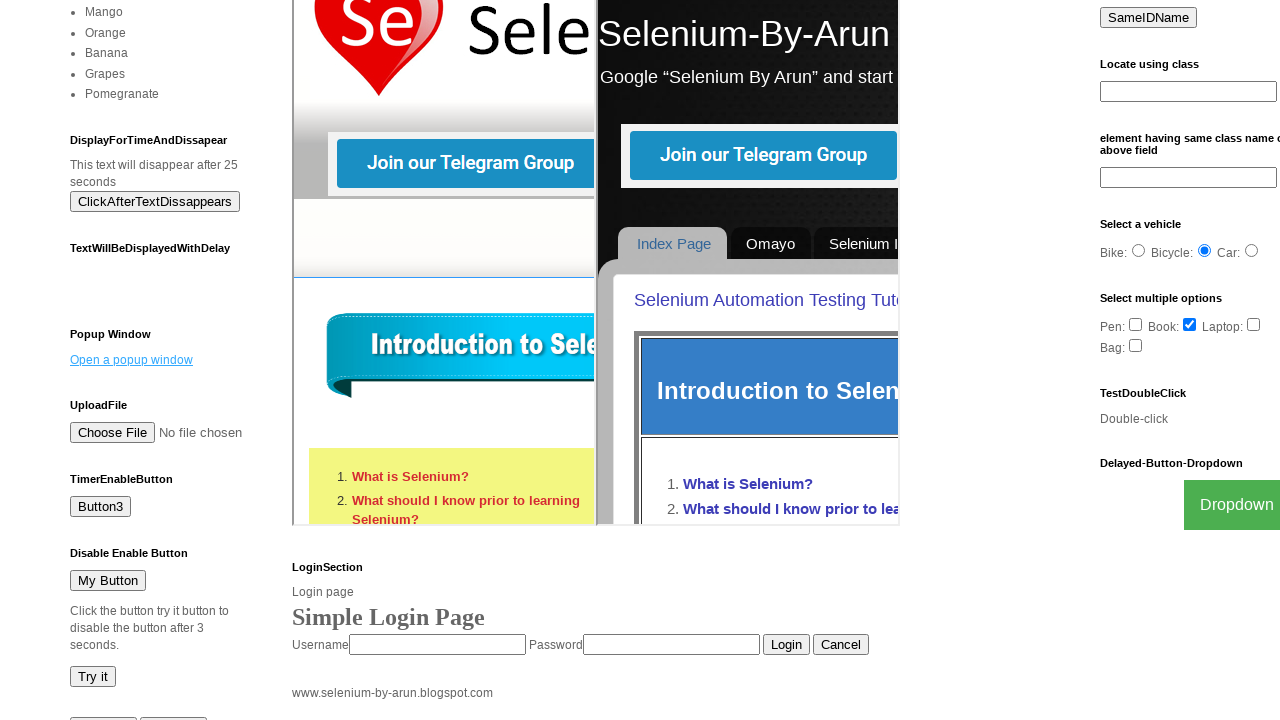

Closed the popup window
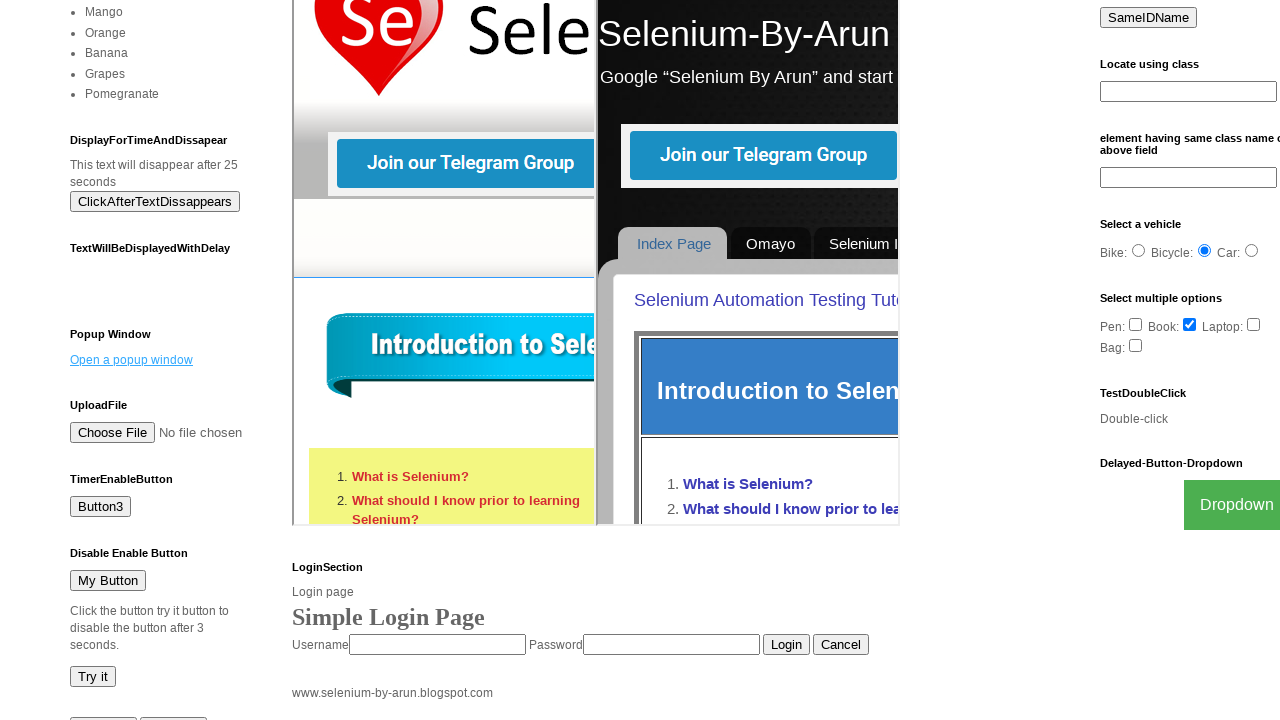

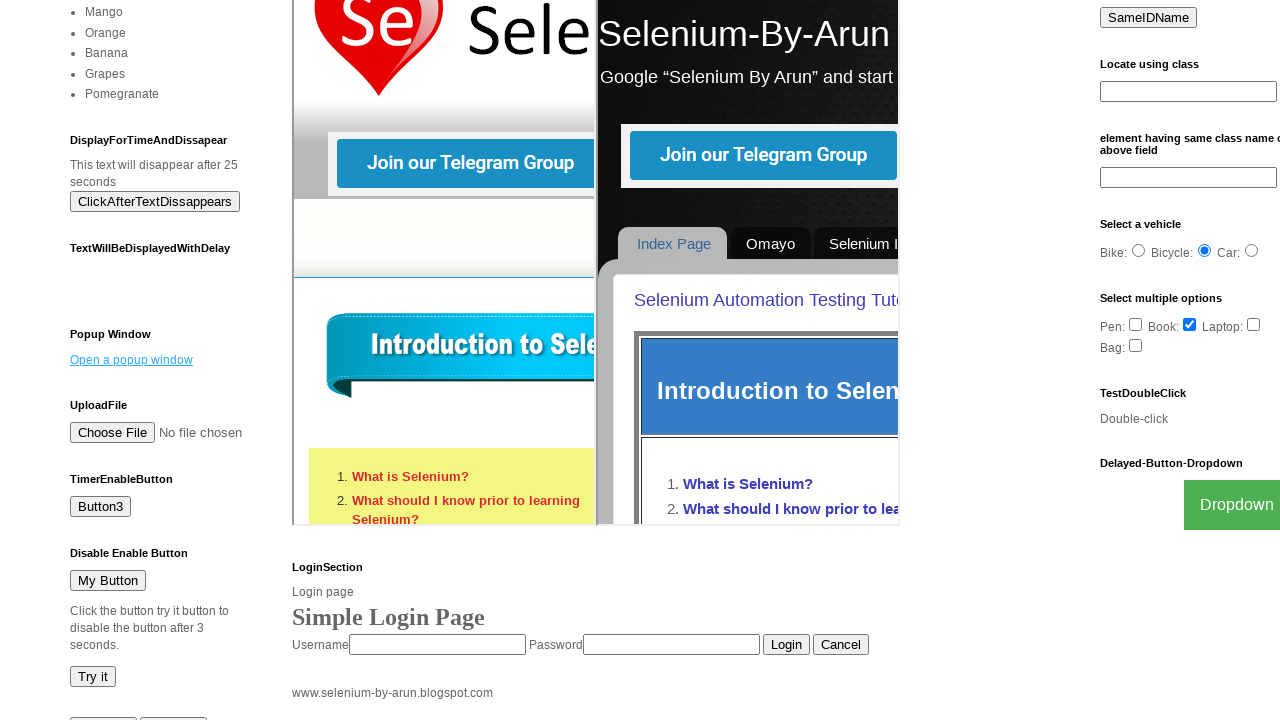